Tests dynamic loading by clicking start button and waiting for the text to become visible before verification

Starting URL: http://the-internet.herokuapp.com/dynamic_loading/2

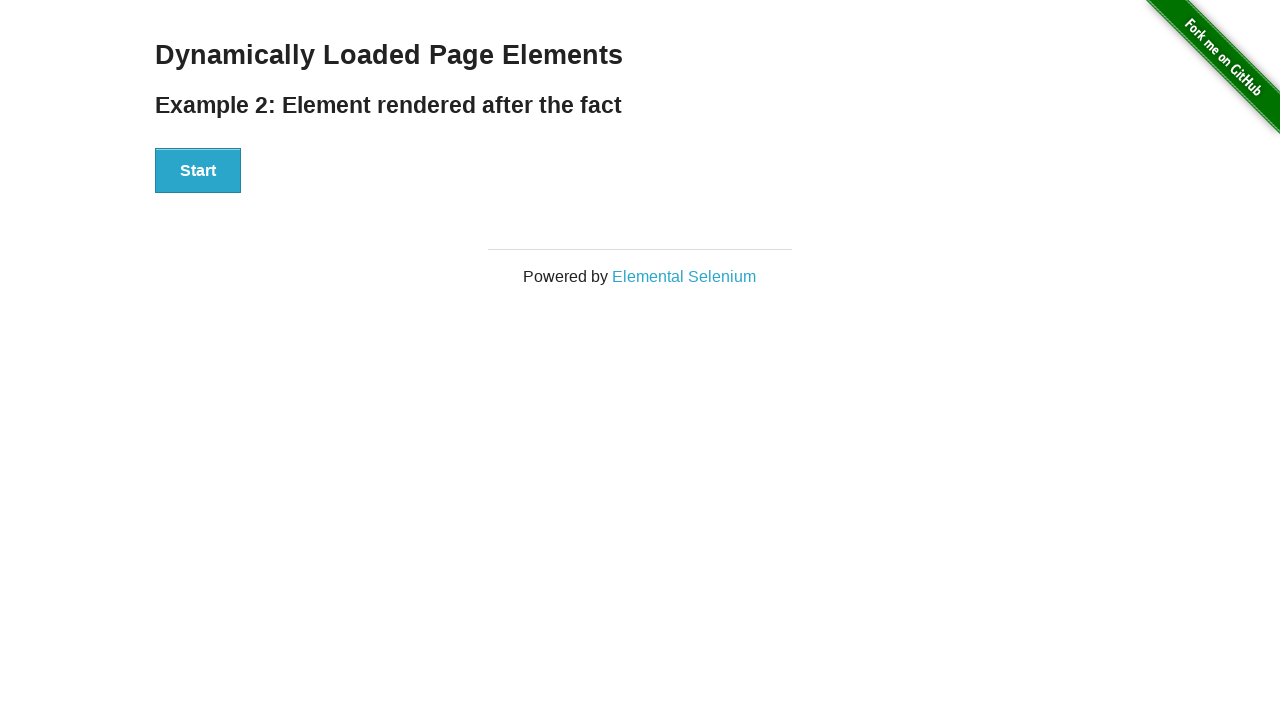

Start button became visible
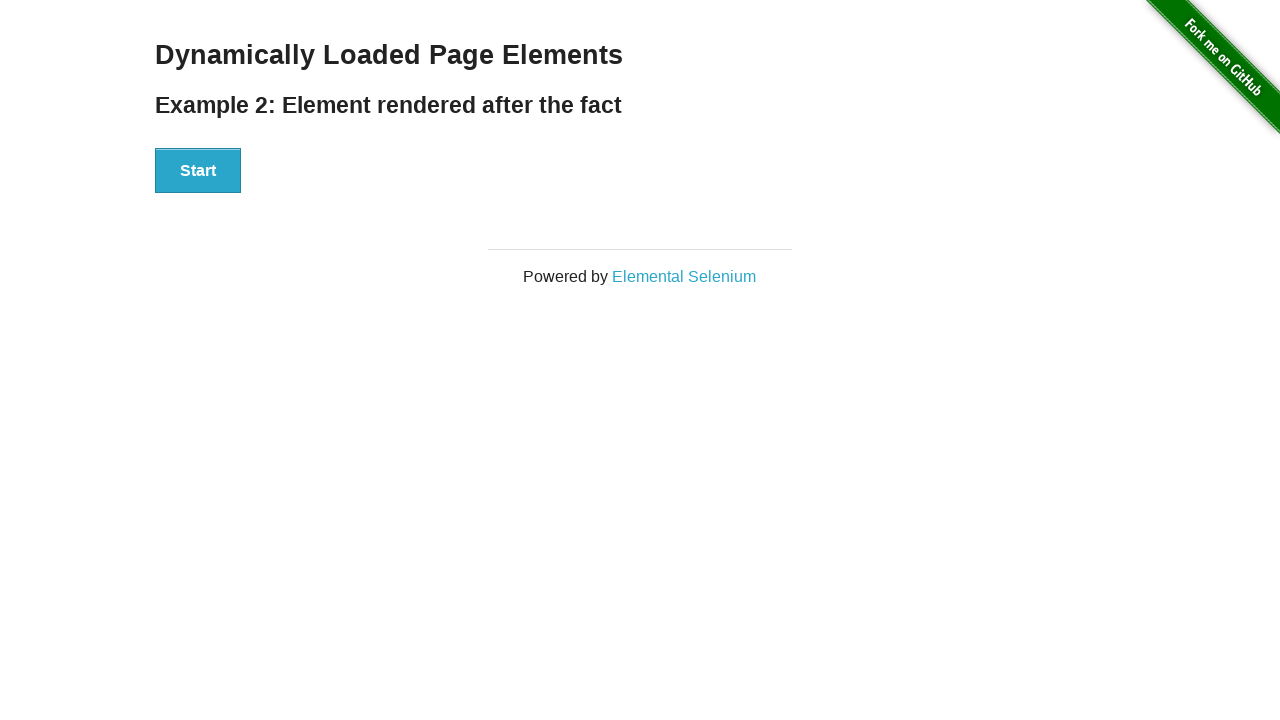

Clicked start button to trigger dynamic loading at (198, 171) on xpath=//div[@id='start']/button
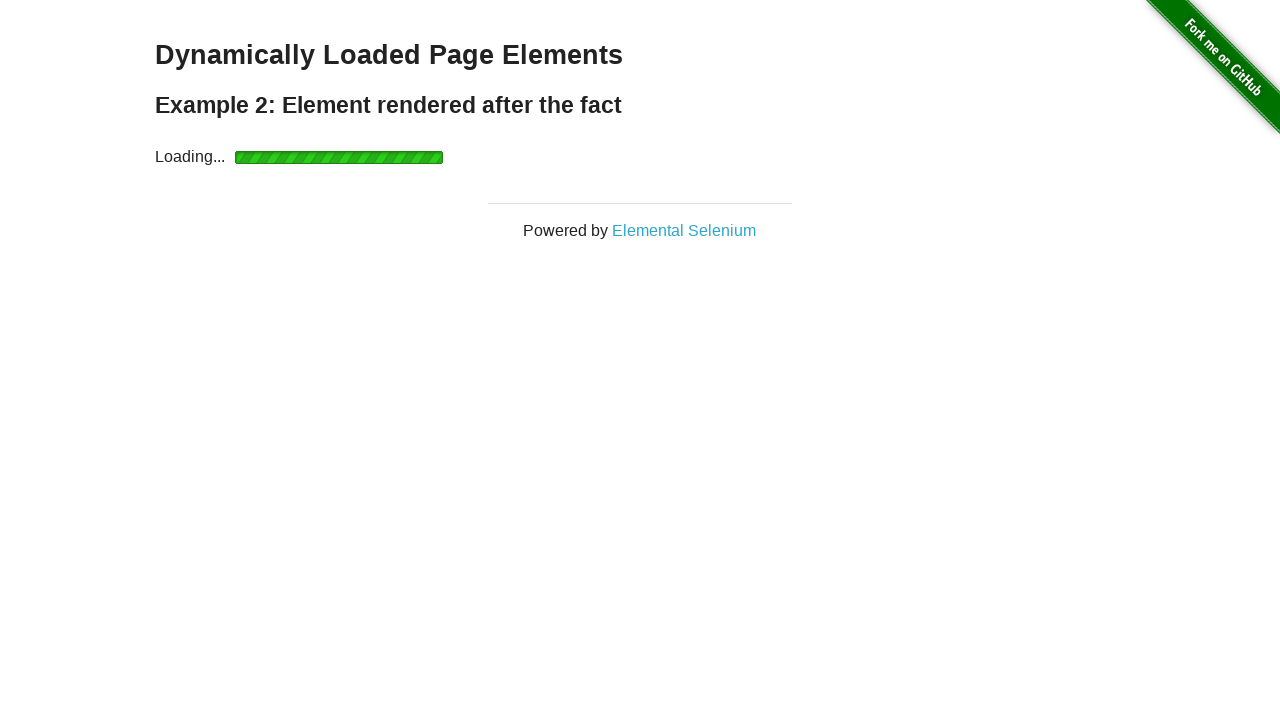

Hello World text became visible after loading
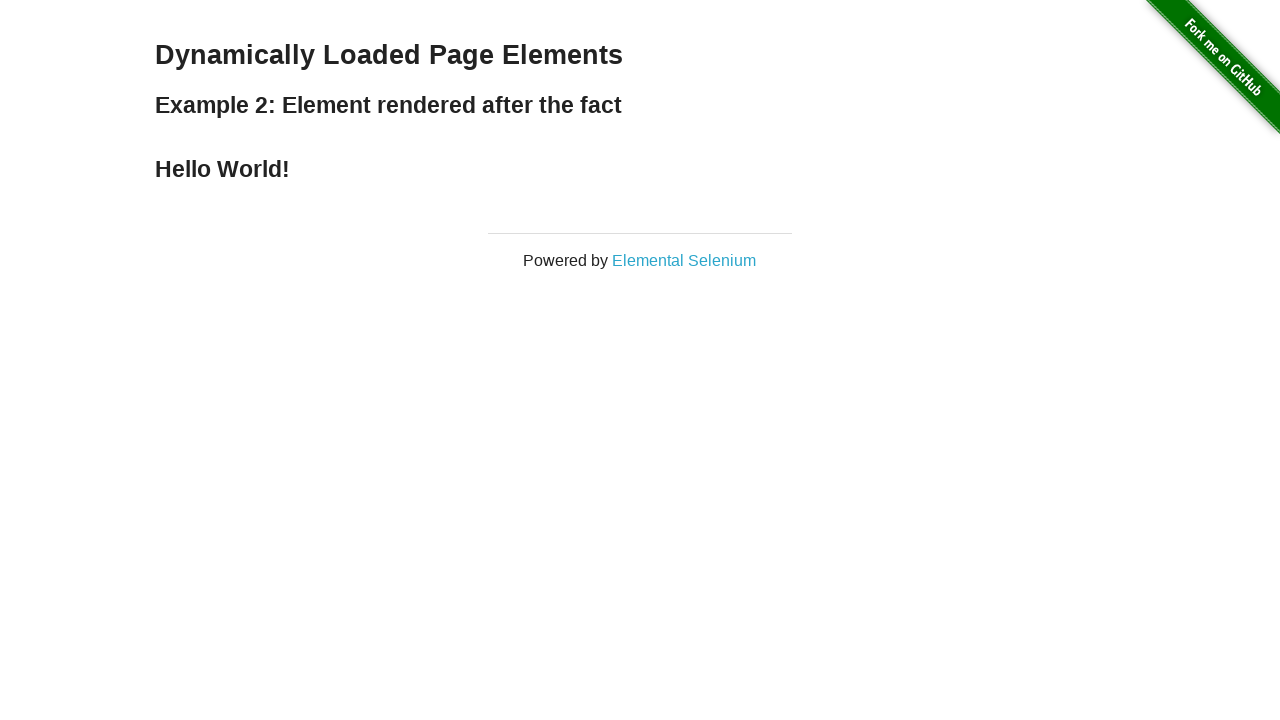

Verified that text content equals 'Hello World!'
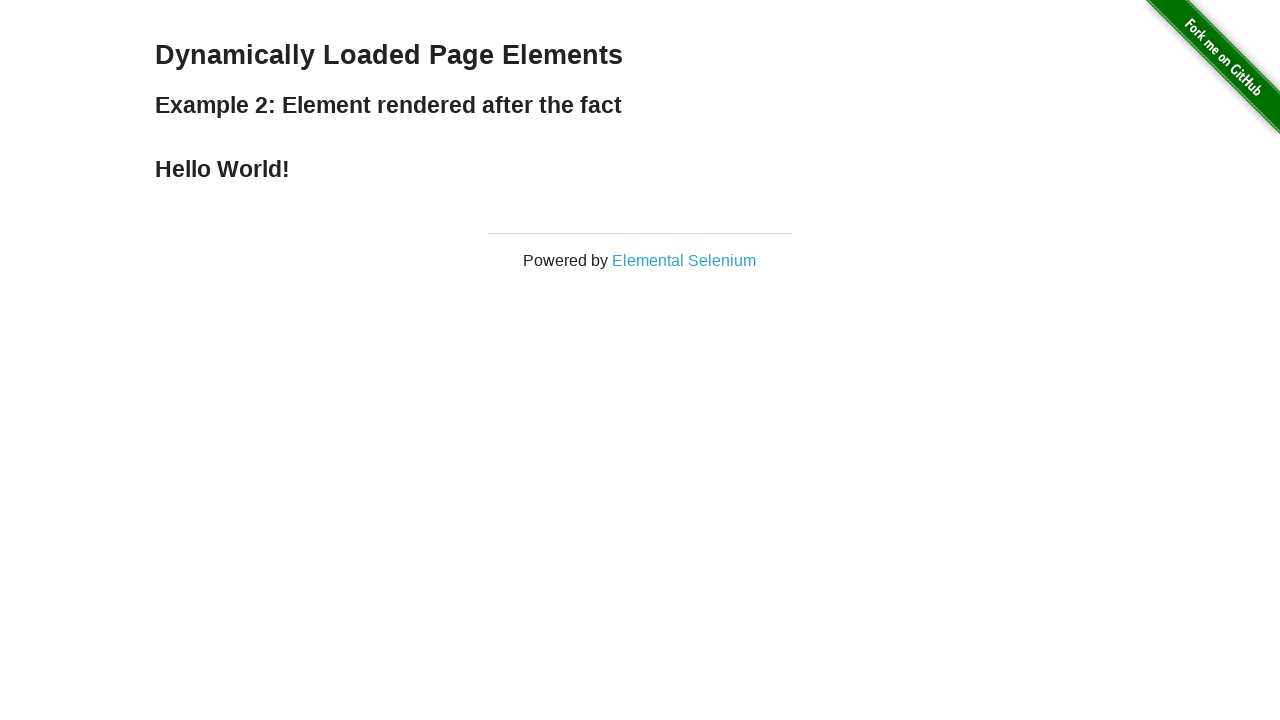

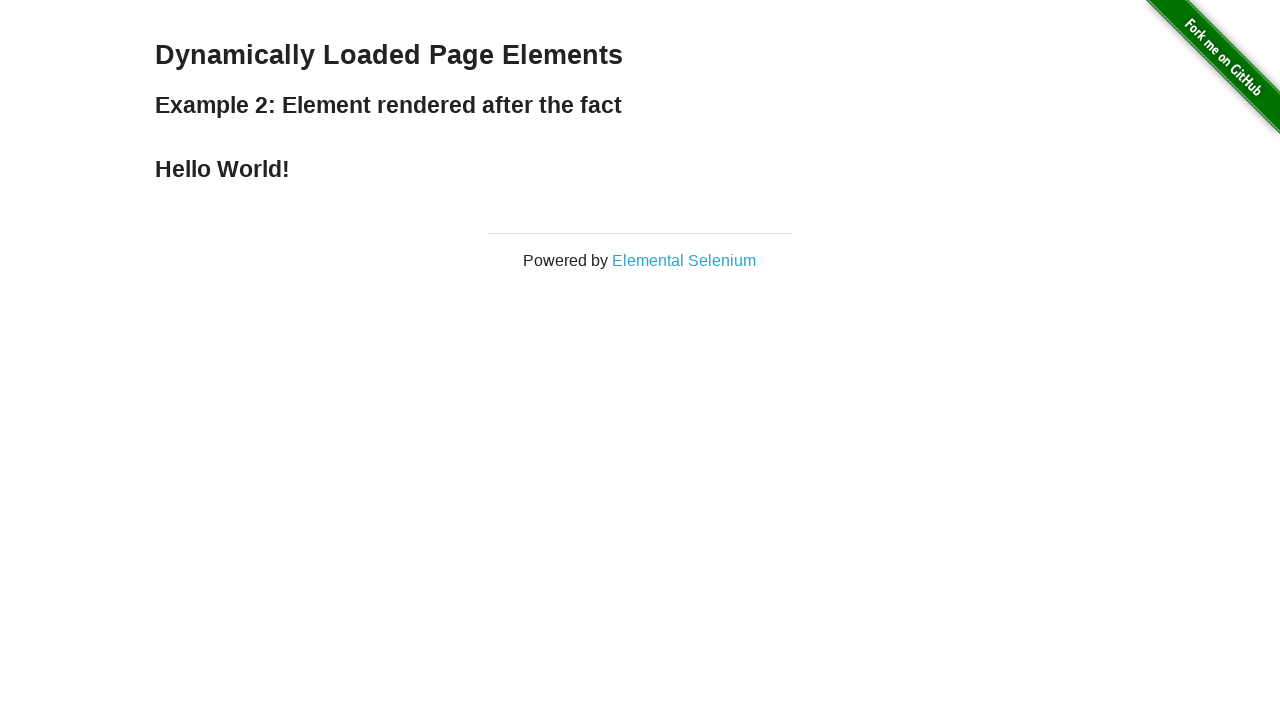